Checks that there are no elements with low contrast class for basic color contrast verification

Starting URL: https://stg-km2hj4.elementor.cloud/

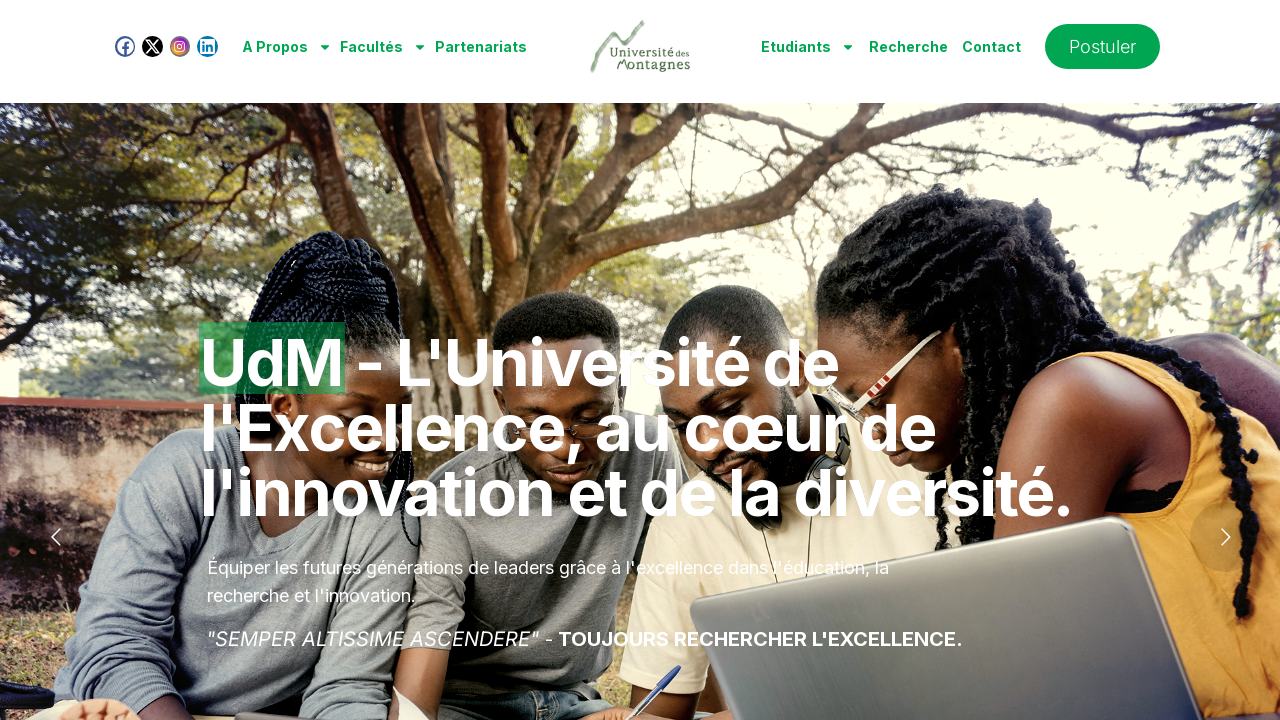

Navigated to https://stg-km2hj4.elementor.cloud/
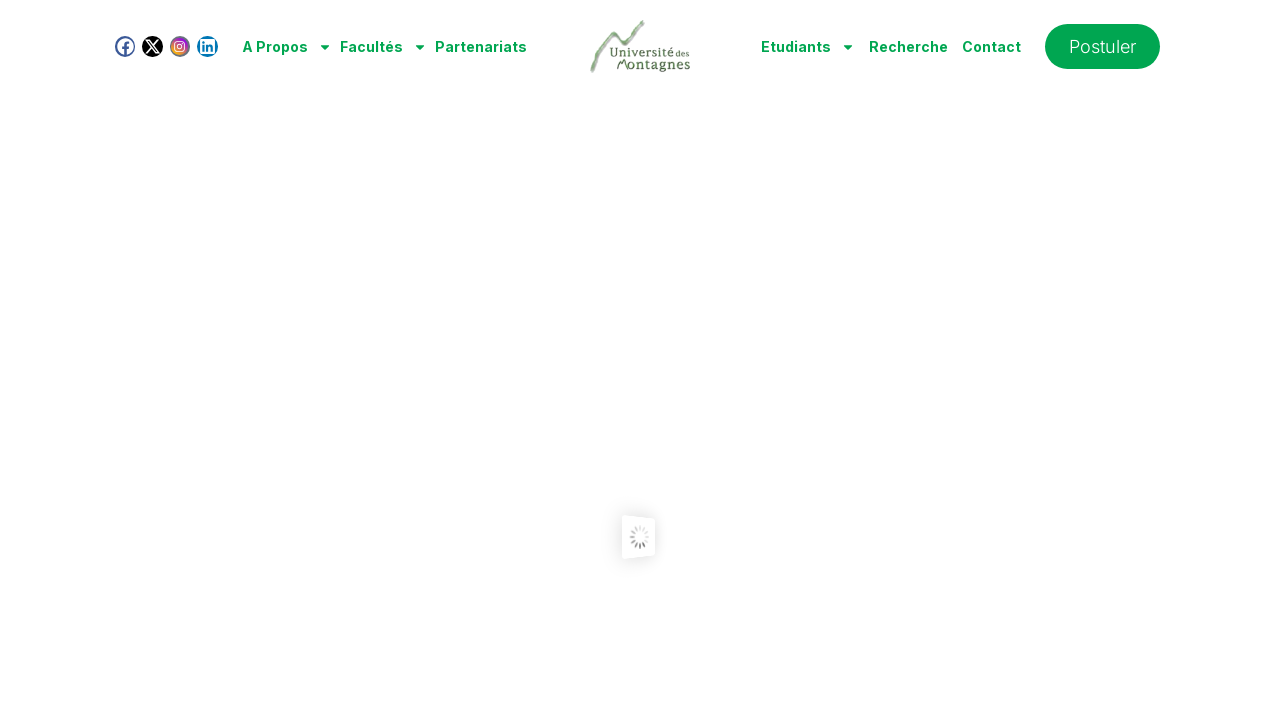

Queried for elements with low-contrast class
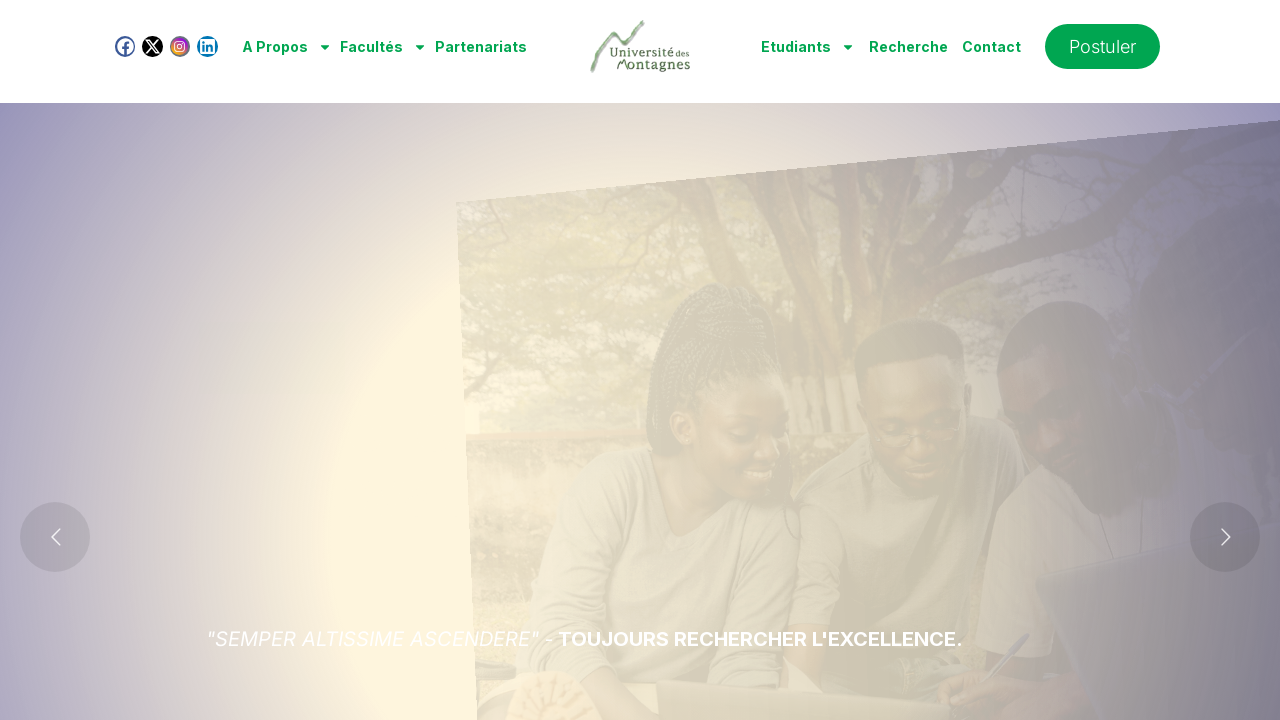

Verified that no elements with low contrast class exist on the page
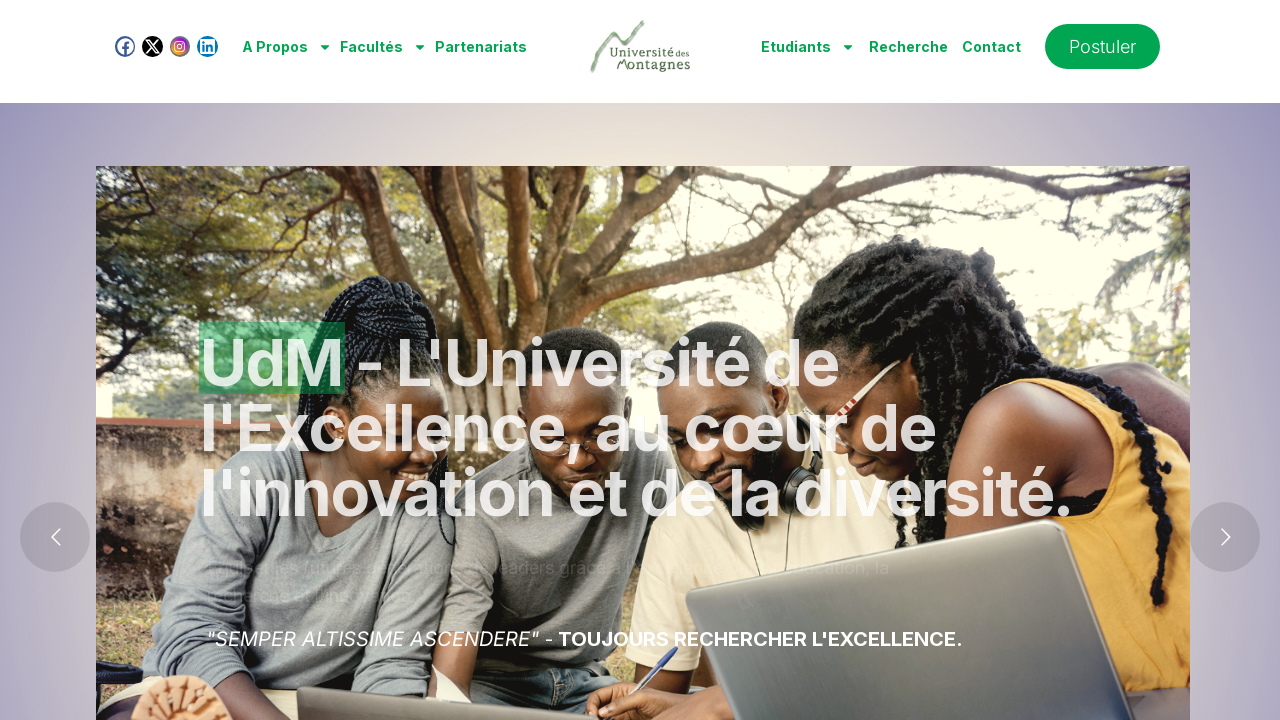

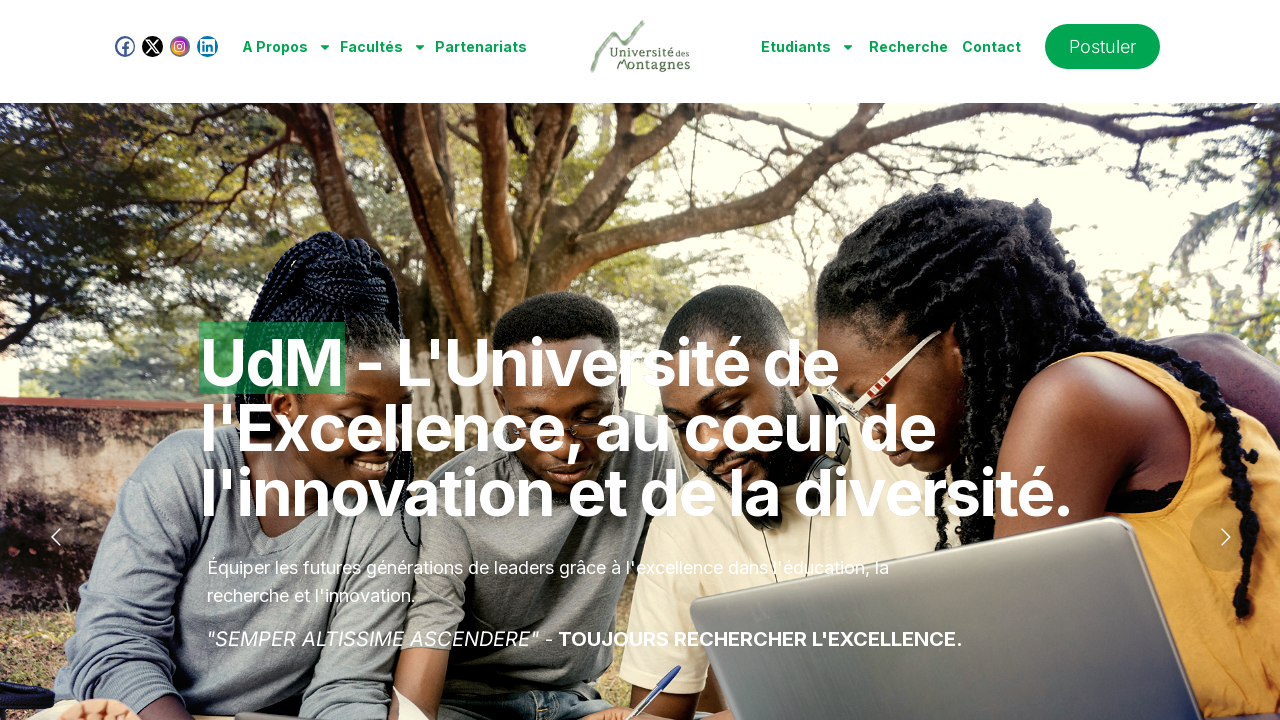